Tests adding 20 stars, deleting 6 stars, and verifying that 14 stars remain.

Starting URL: https://claruswaysda.github.io/addDeleteStar.html

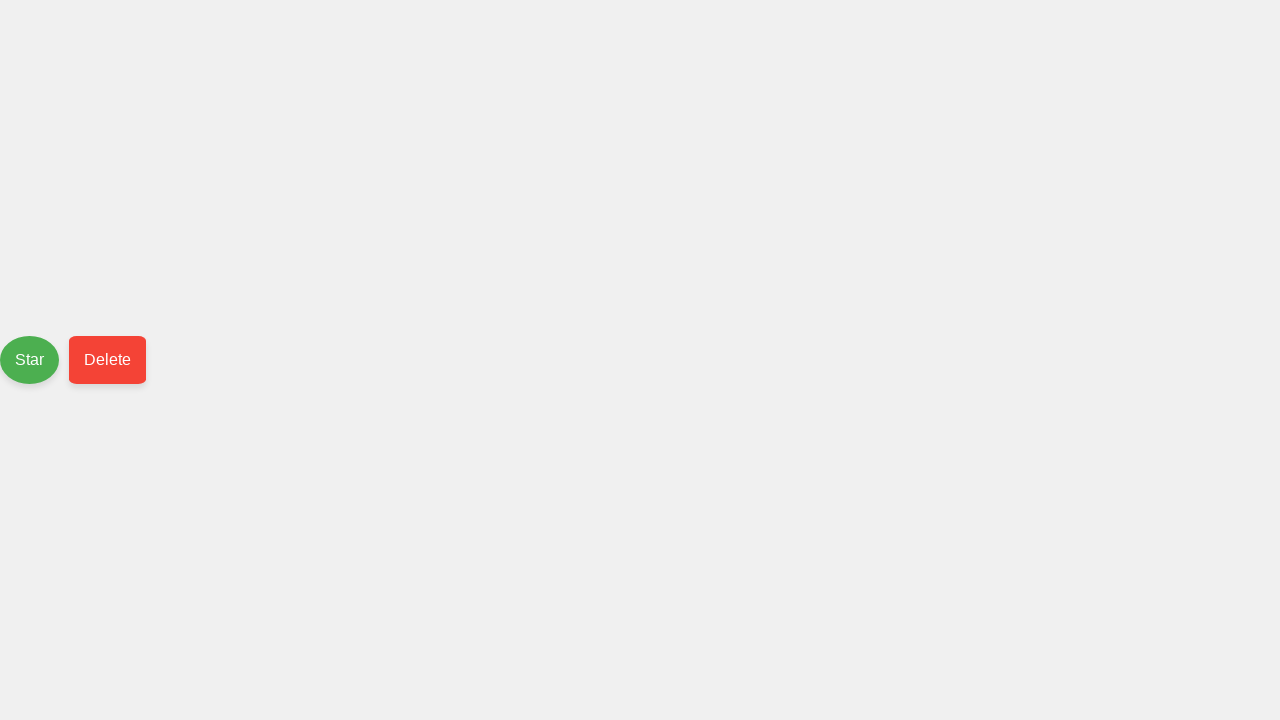

Navigated to addDeleteStar.html
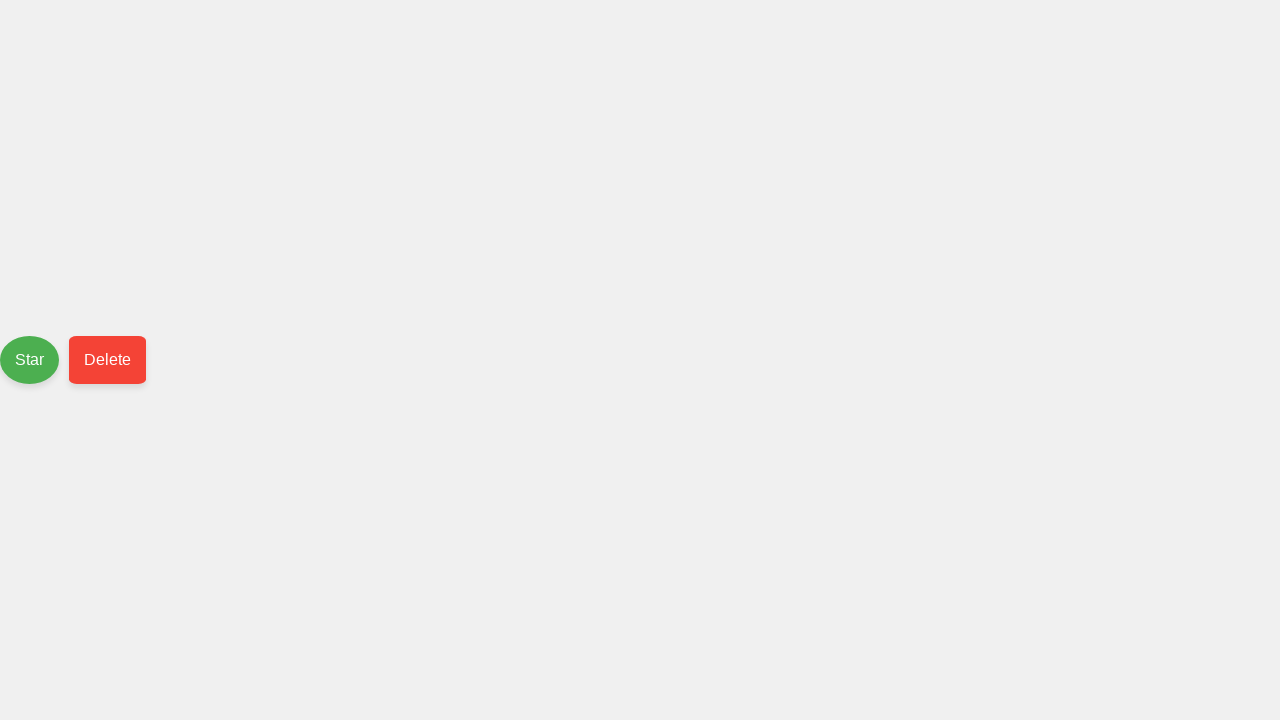

Clicked add button (star 1/20) at (30, 360) on #push-button
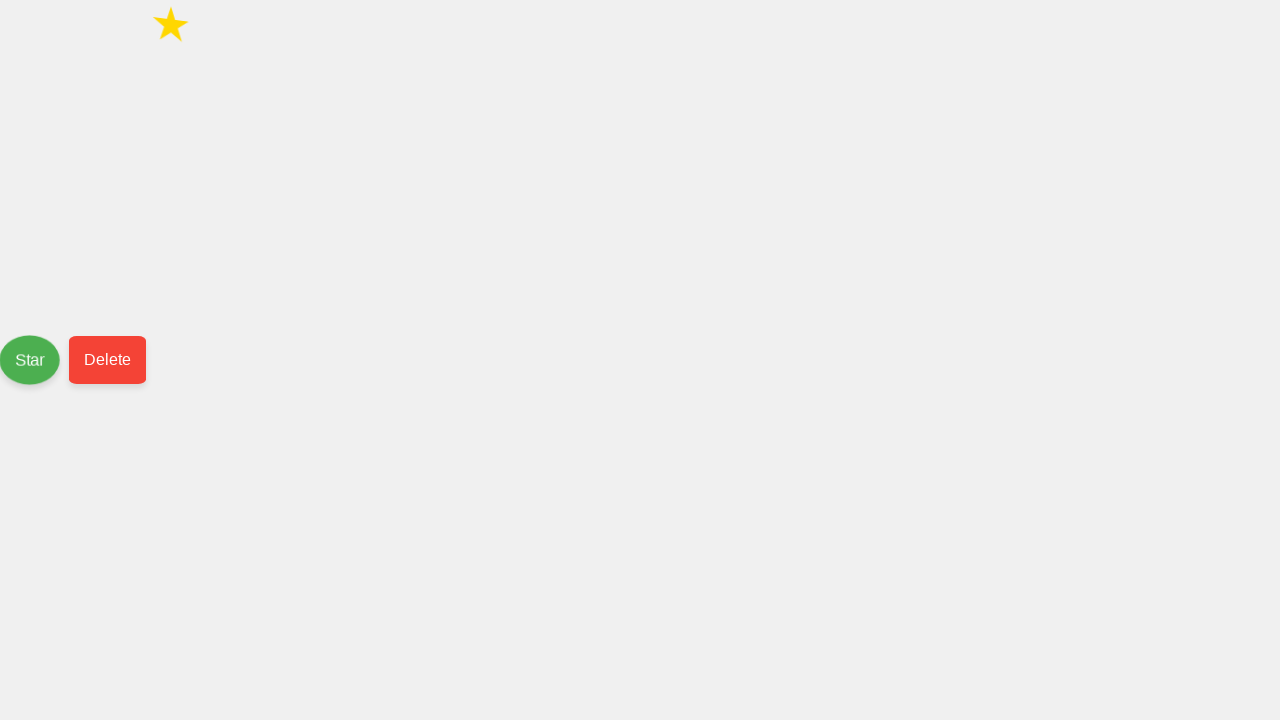

Clicked add button (star 2/20) at (31, 360) on #push-button
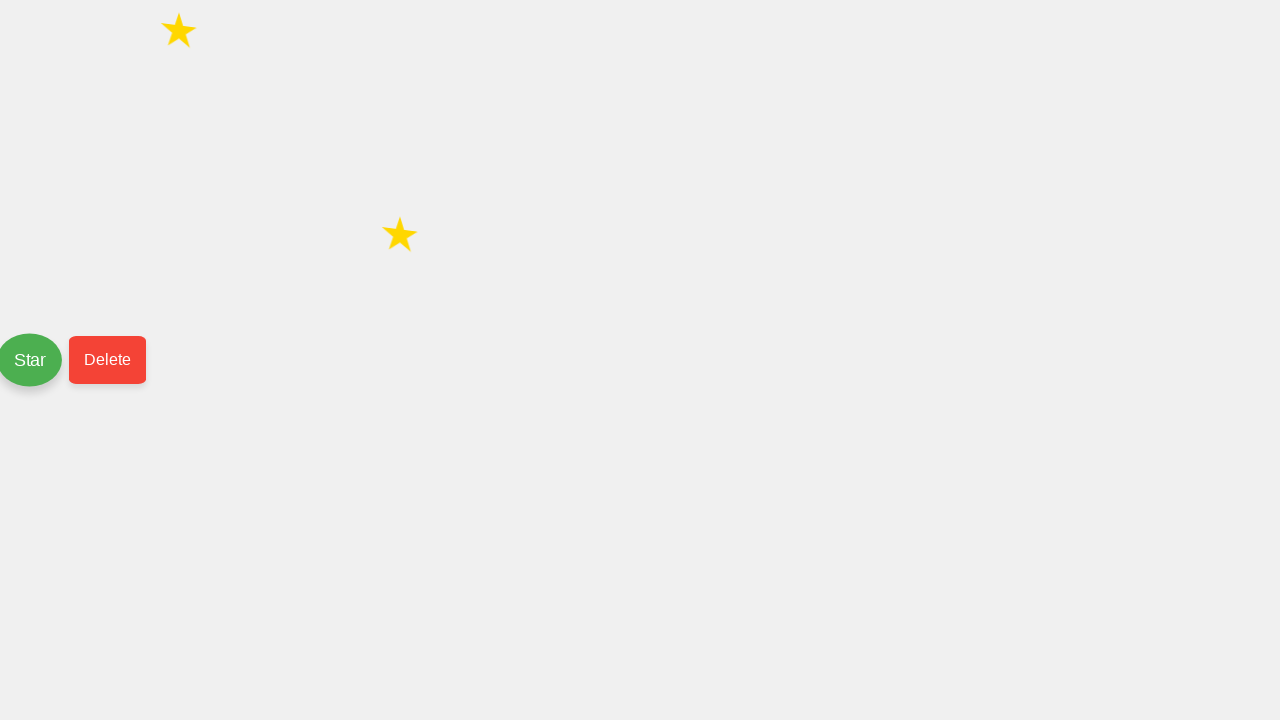

Clicked add button (star 3/20) at (31, 360) on #push-button
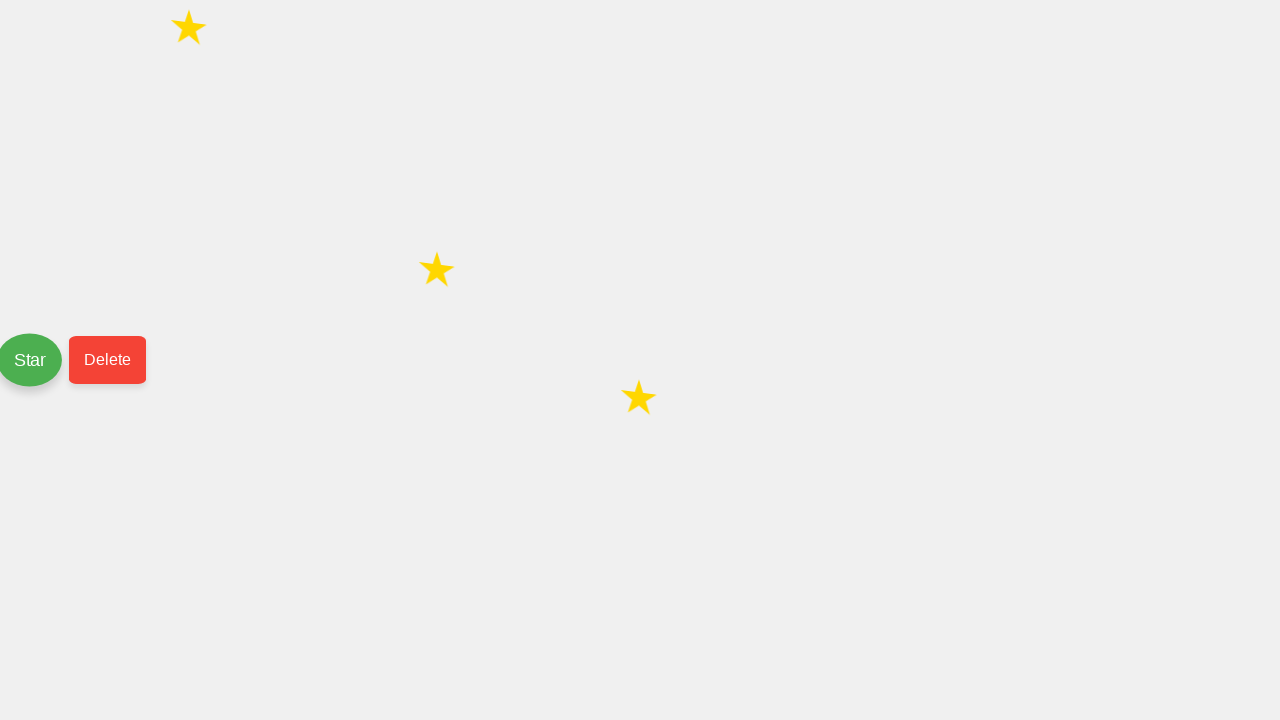

Clicked add button (star 4/20) at (31, 360) on #push-button
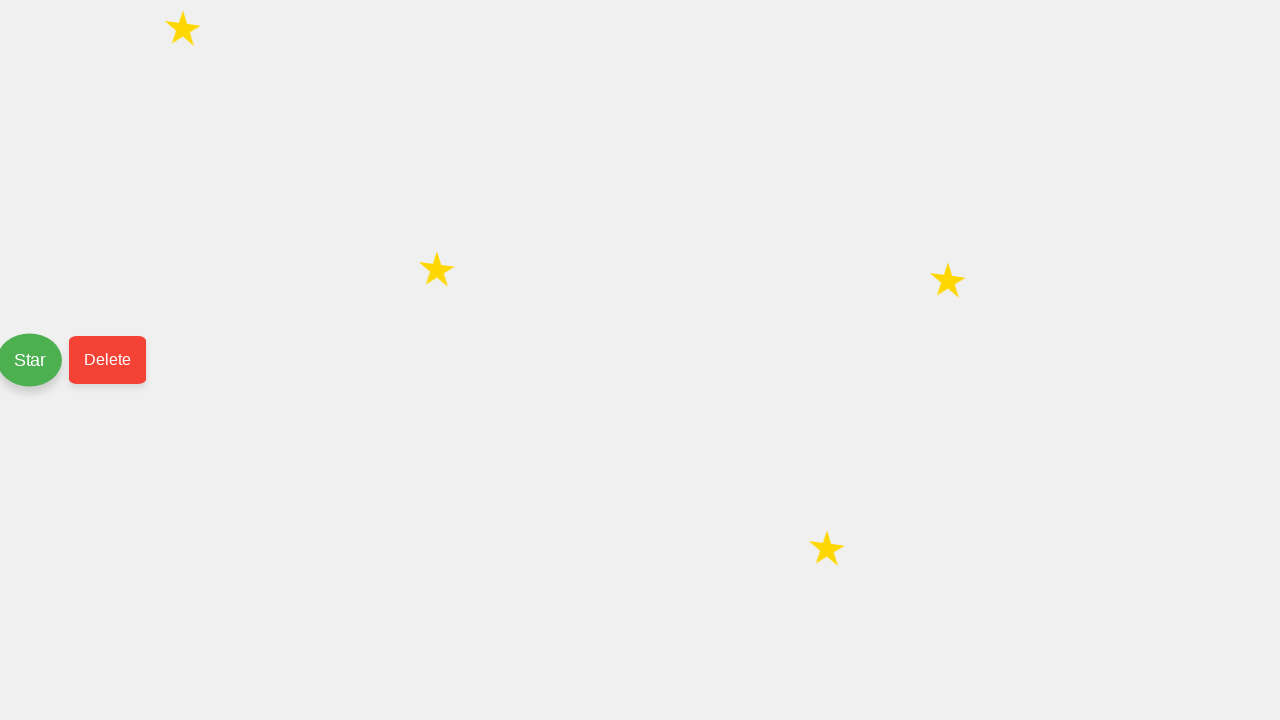

Clicked add button (star 5/20) at (31, 360) on #push-button
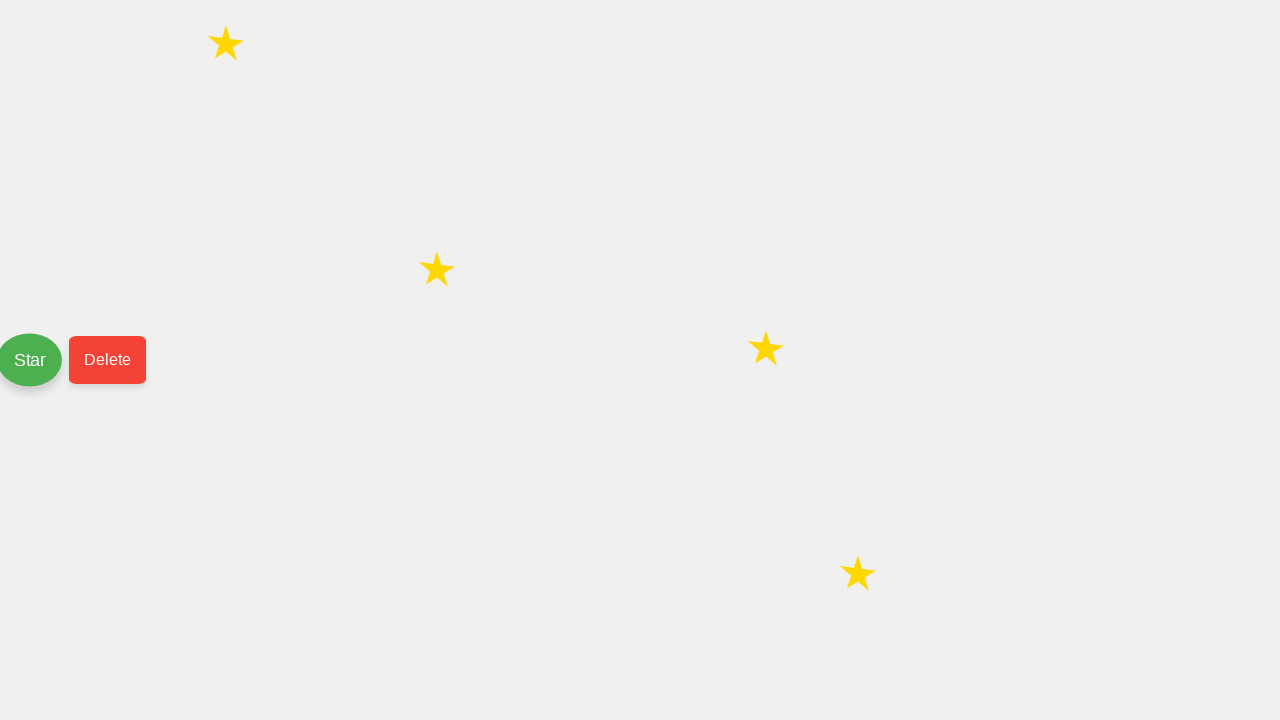

Clicked add button (star 6/20) at (31, 360) on #push-button
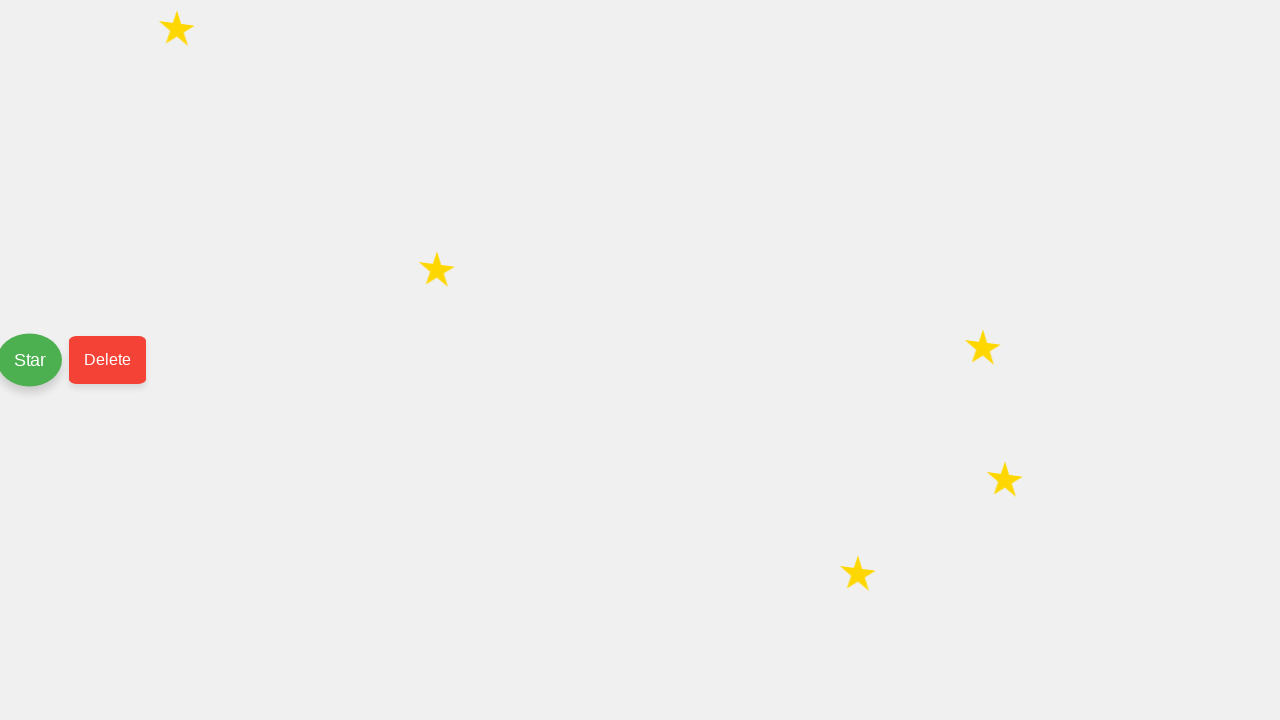

Clicked add button (star 7/20) at (31, 360) on #push-button
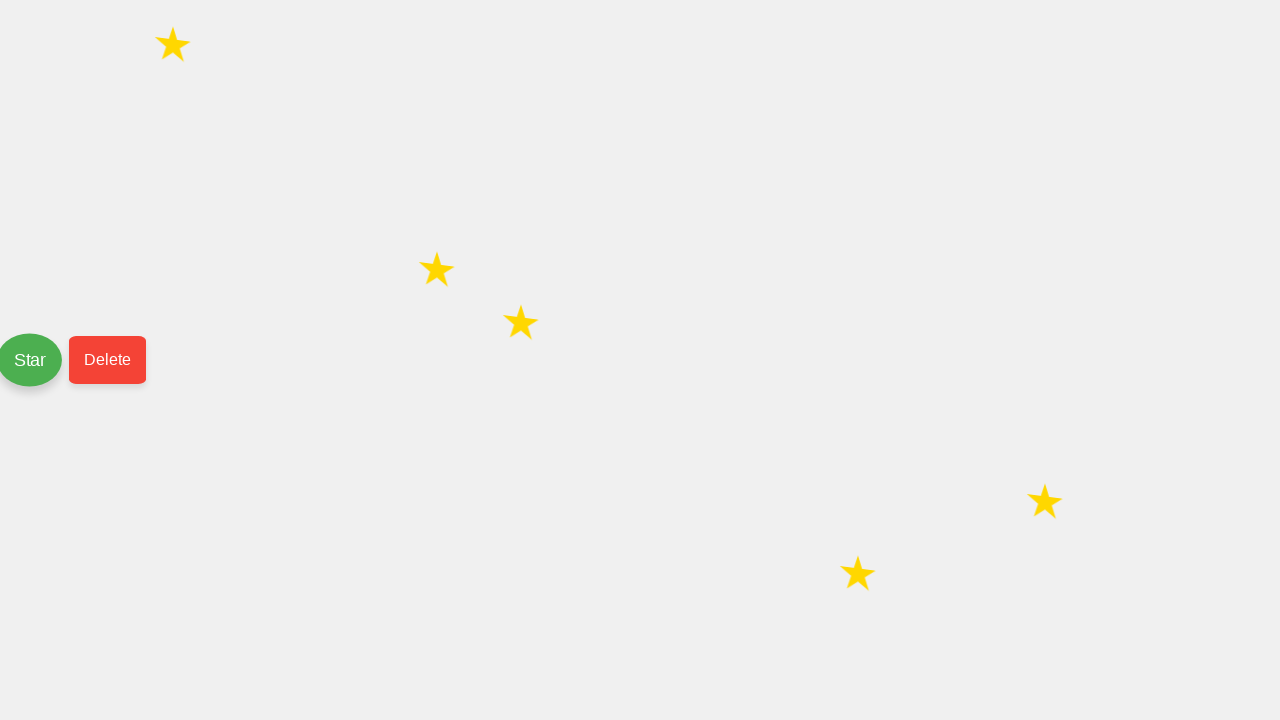

Clicked add button (star 8/20) at (31, 360) on #push-button
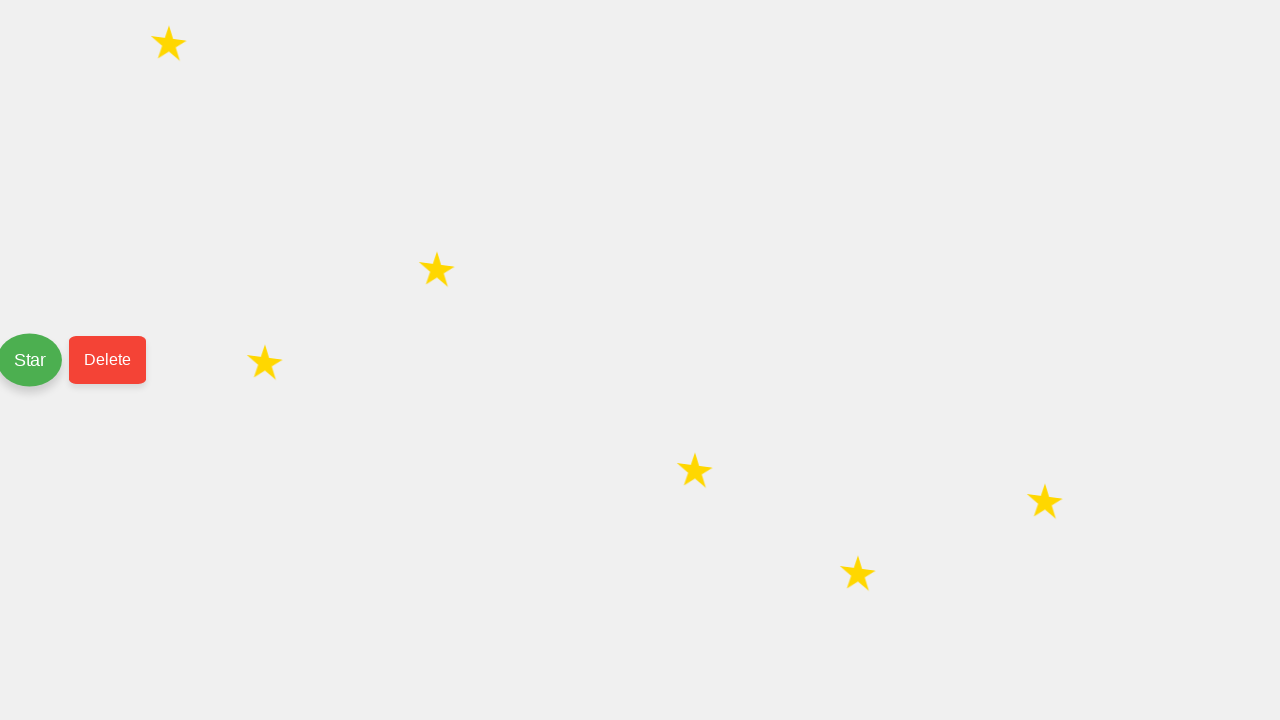

Clicked add button (star 9/20) at (31, 360) on #push-button
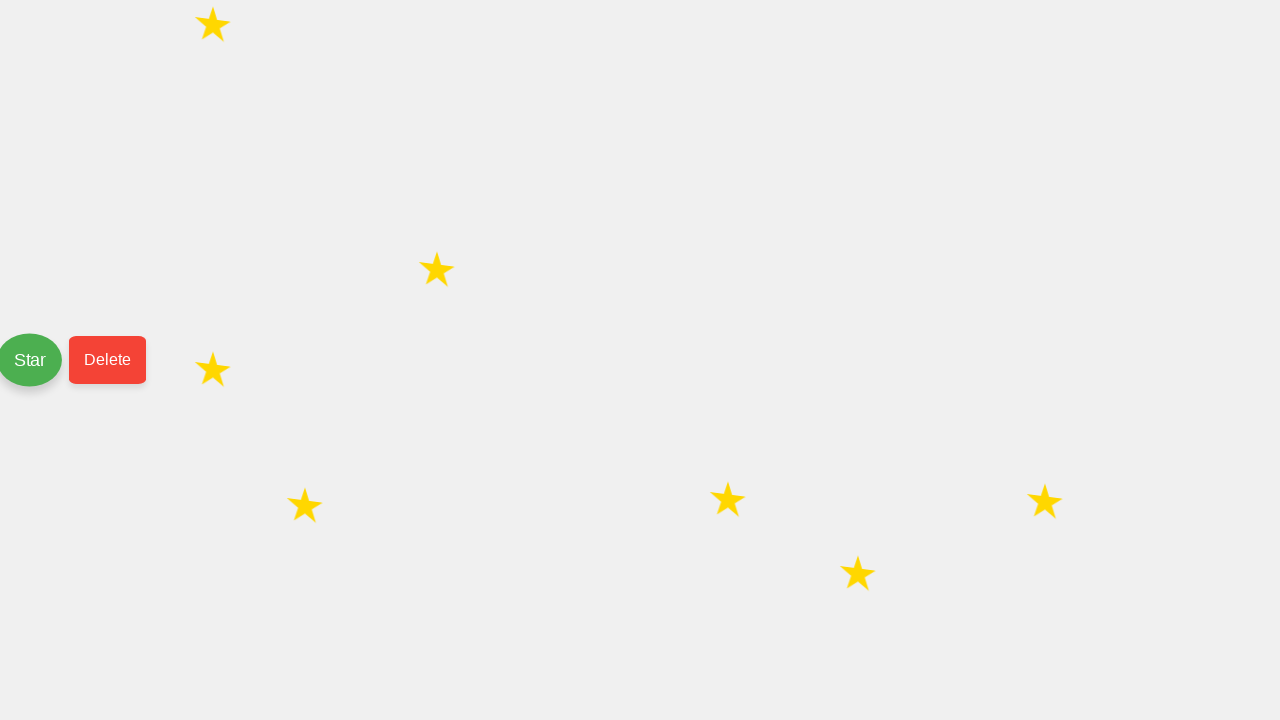

Clicked add button (star 10/20) at (31, 360) on #push-button
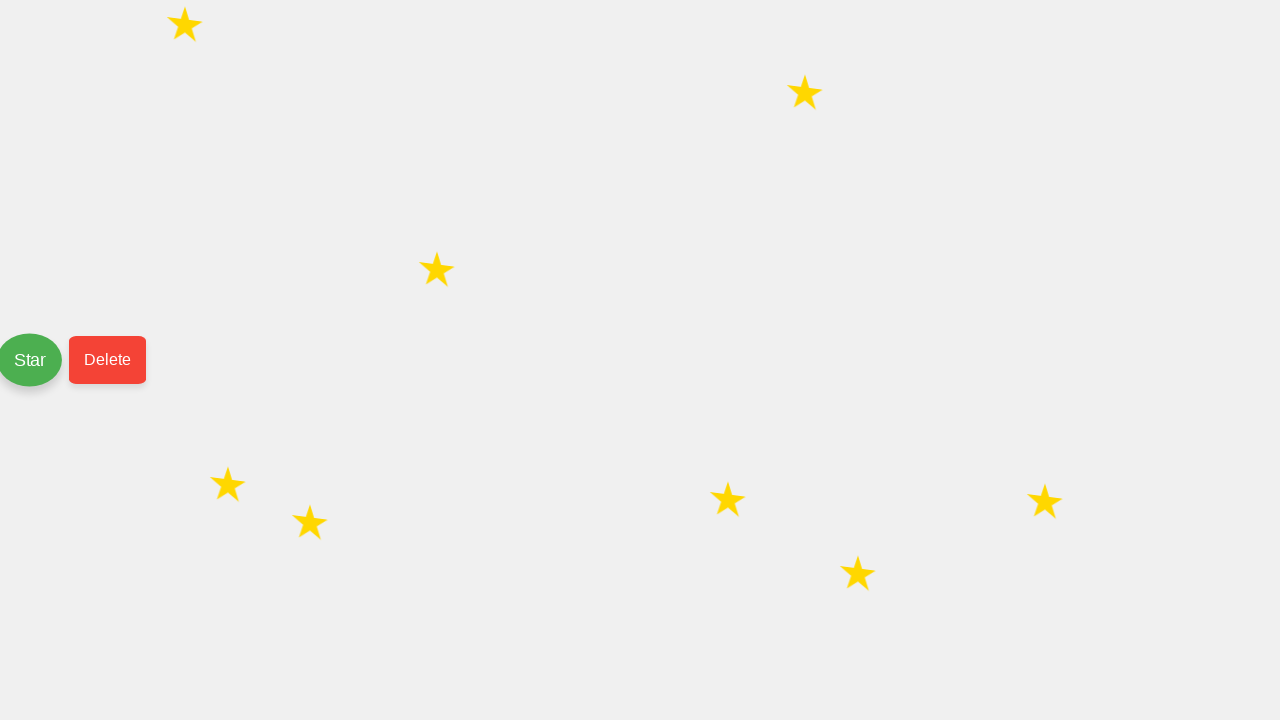

Clicked add button (star 11/20) at (31, 360) on #push-button
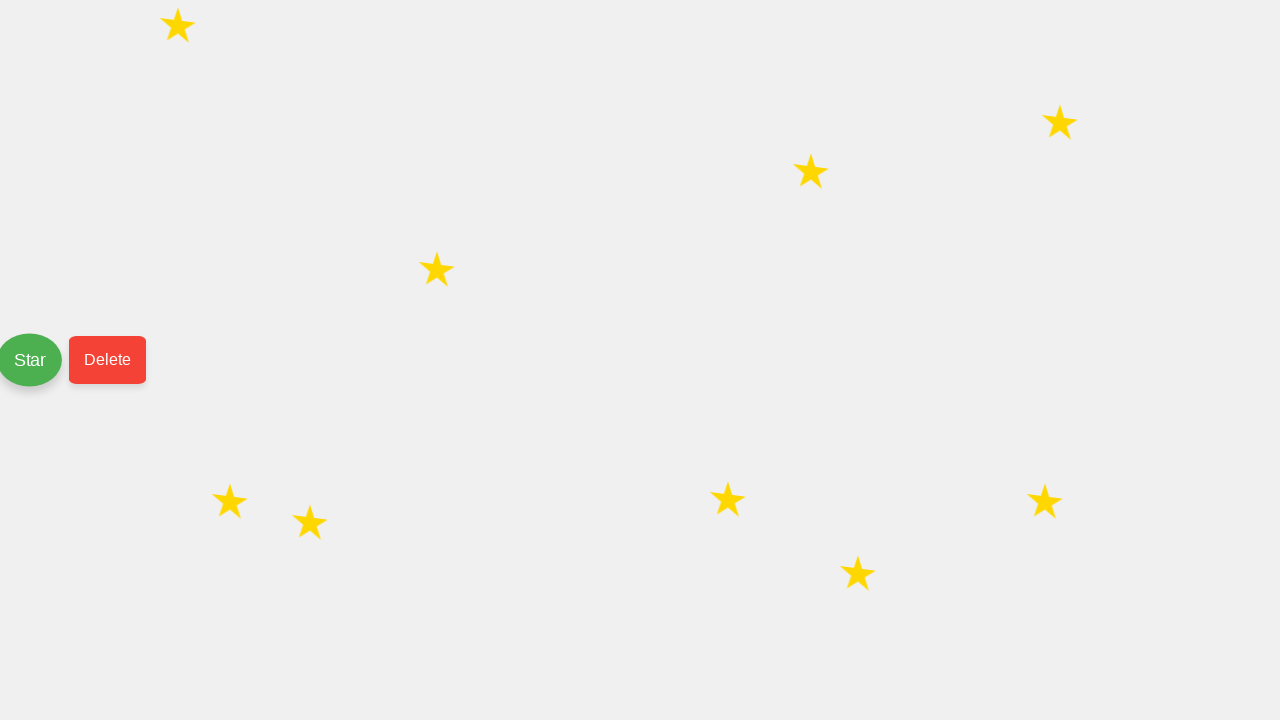

Clicked add button (star 12/20) at (31, 360) on #push-button
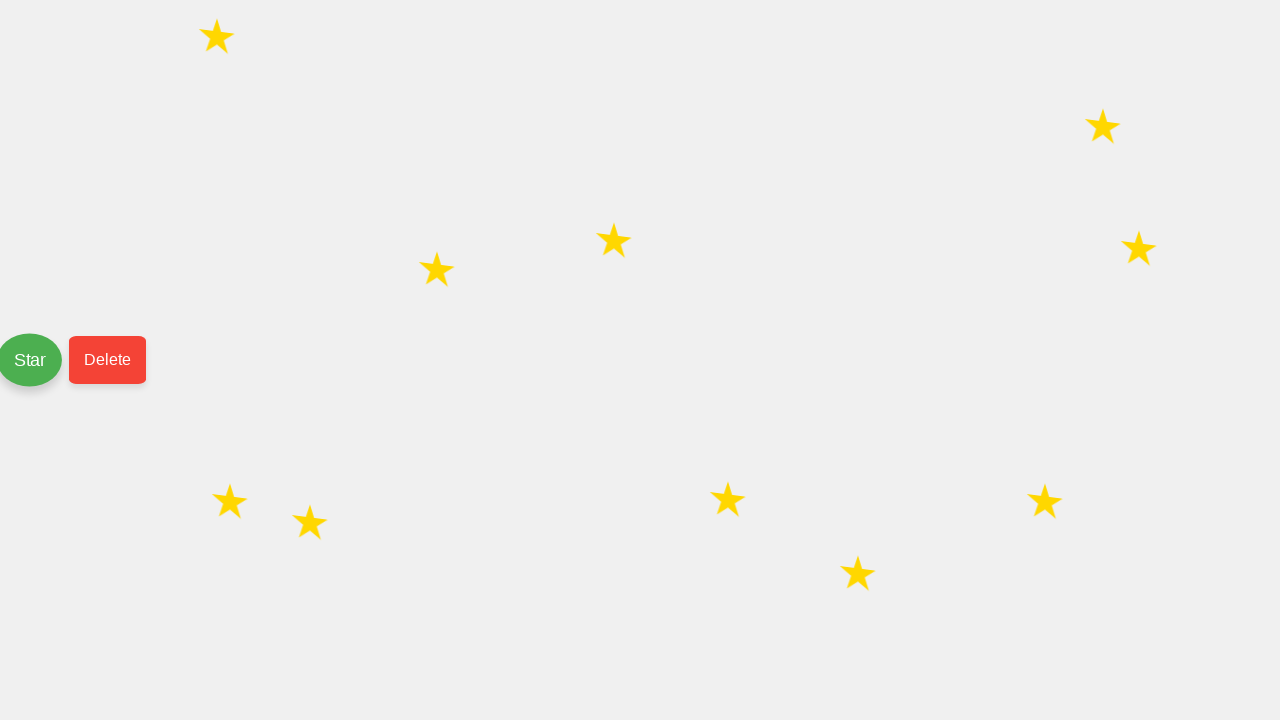

Clicked add button (star 13/20) at (31, 360) on #push-button
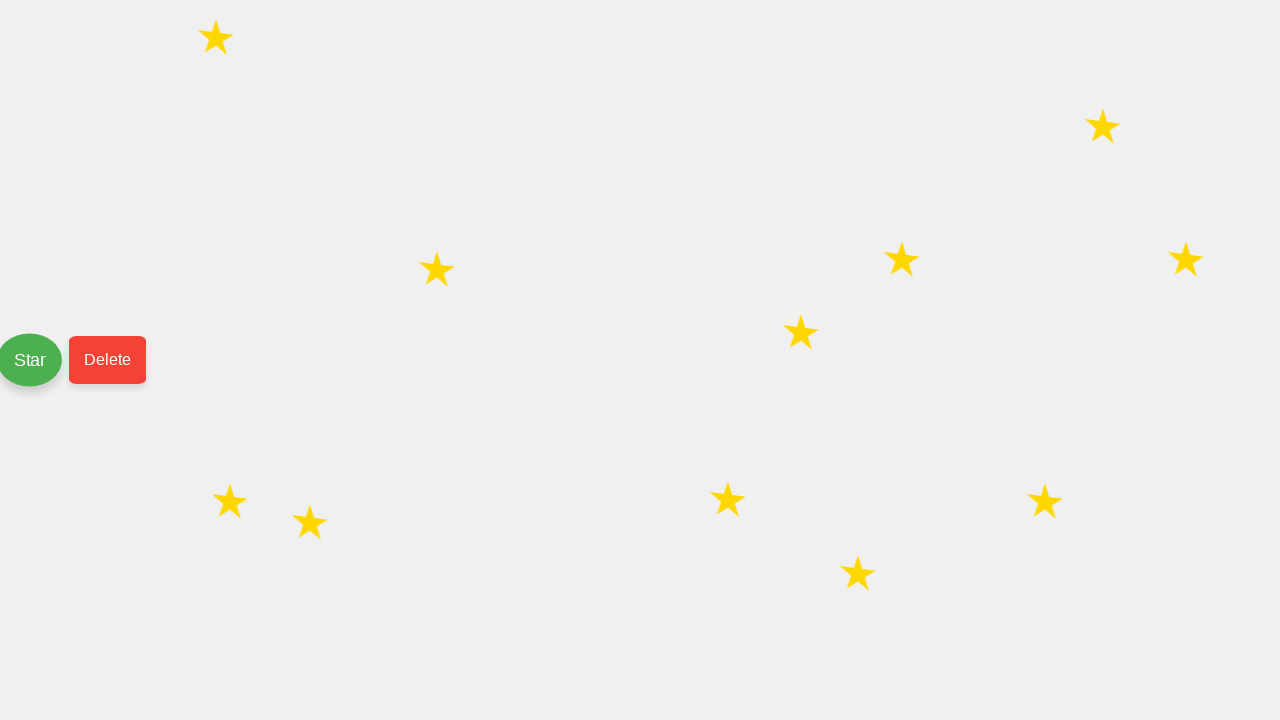

Clicked add button (star 14/20) at (31, 360) on #push-button
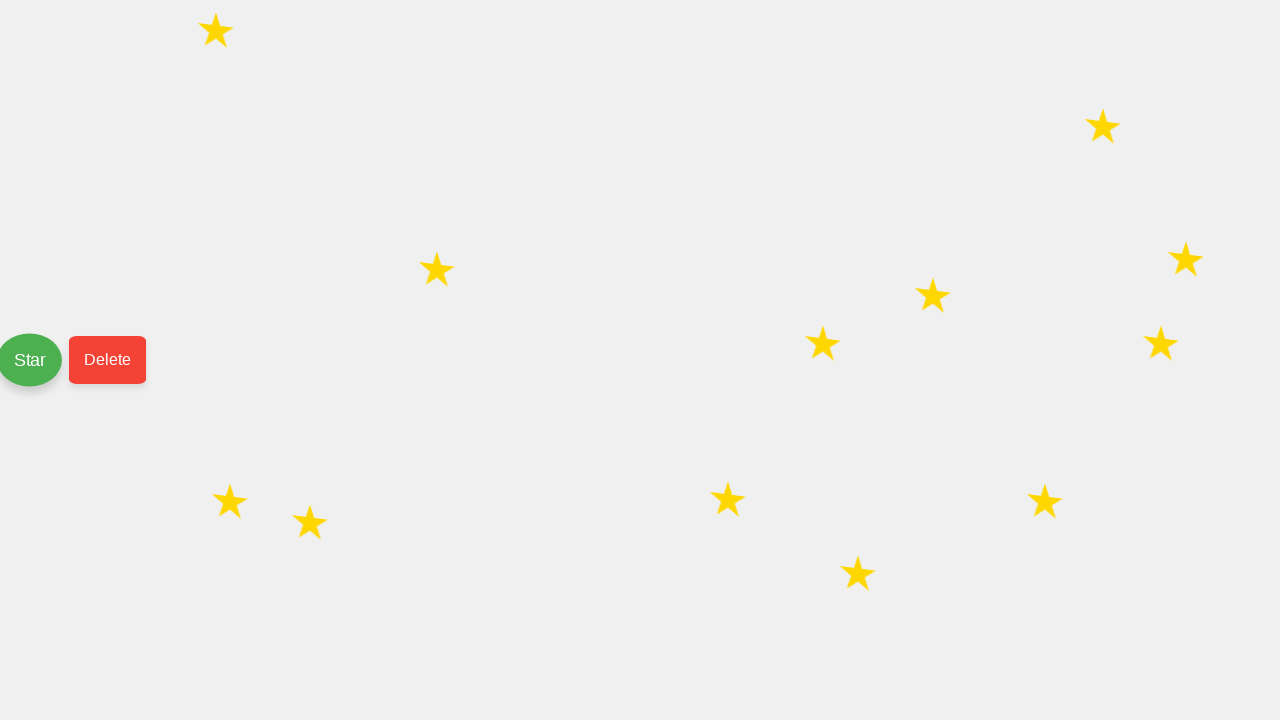

Clicked add button (star 15/20) at (31, 360) on #push-button
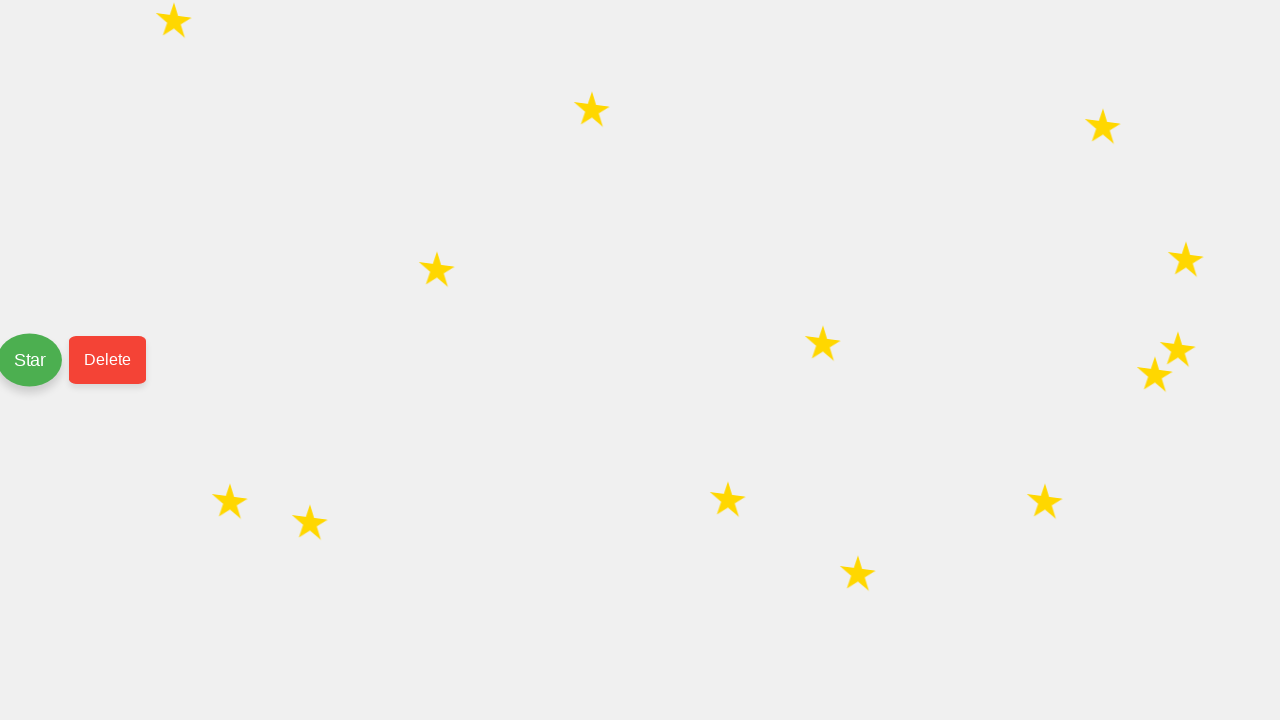

Clicked add button (star 16/20) at (31, 360) on #push-button
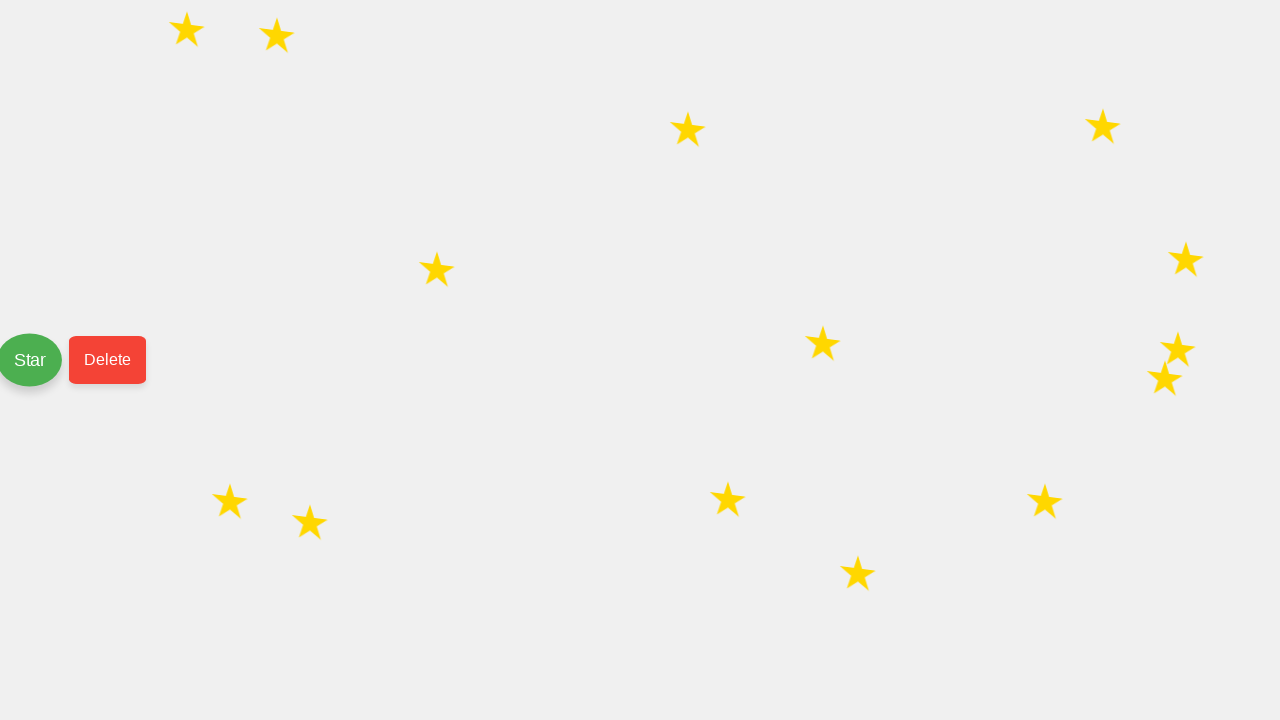

Clicked add button (star 17/20) at (31, 360) on #push-button
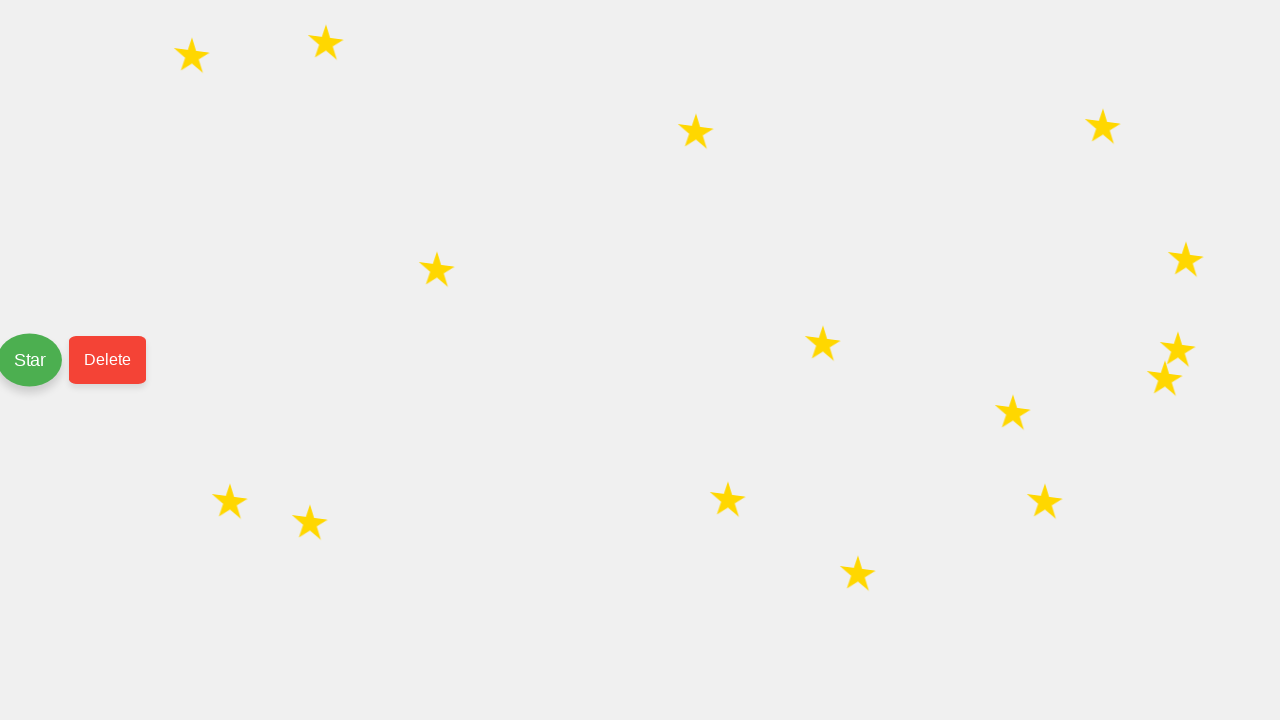

Clicked add button (star 18/20) at (31, 360) on #push-button
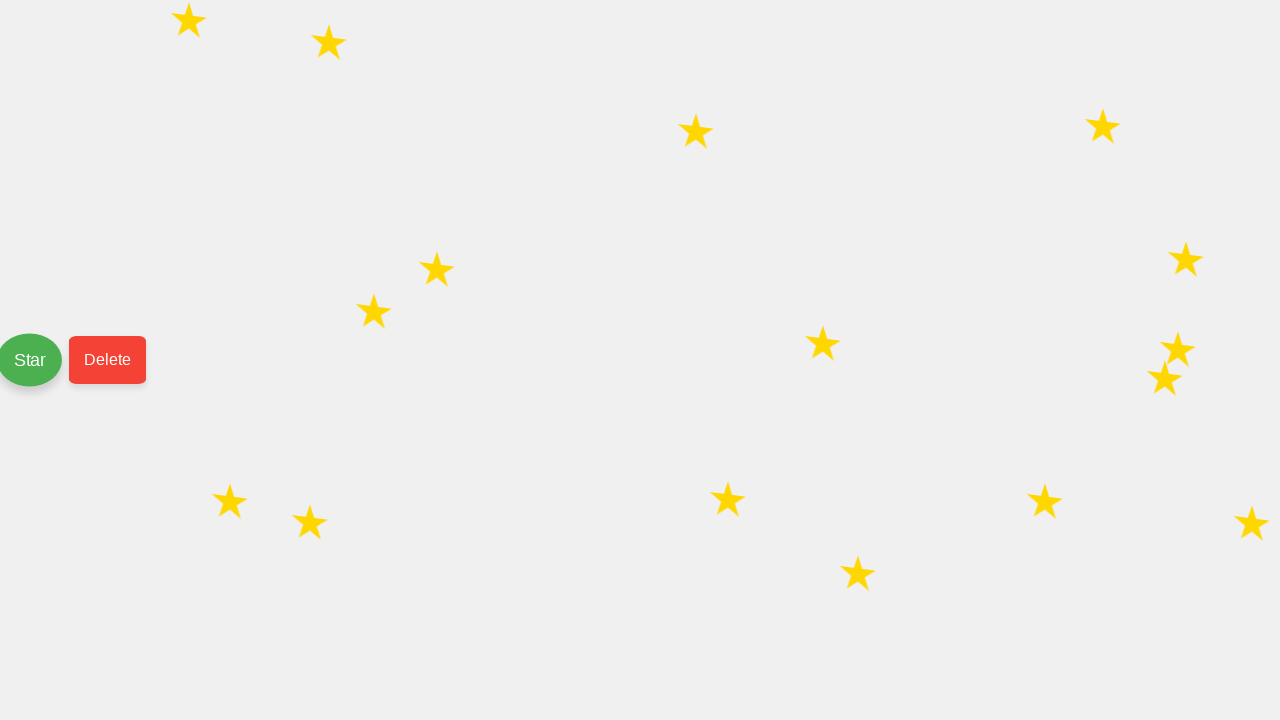

Clicked add button (star 19/20) at (31, 360) on #push-button
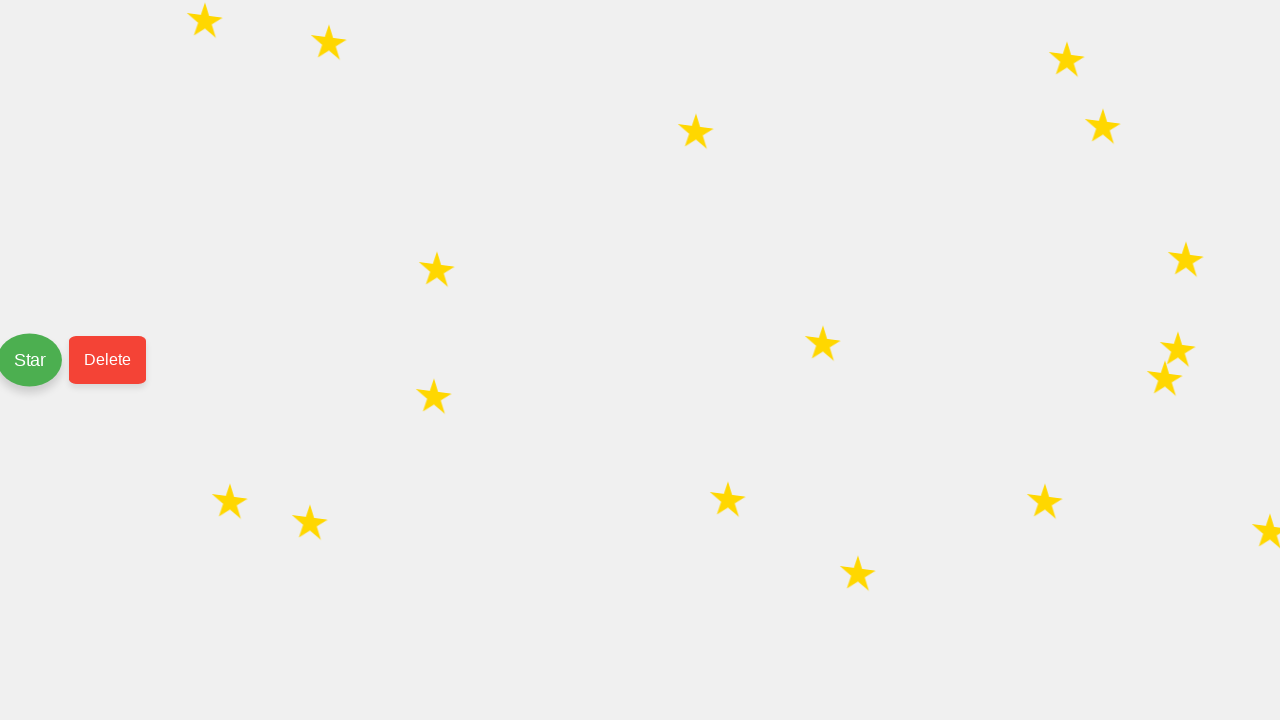

Clicked add button (star 20/20) at (31, 360) on #push-button
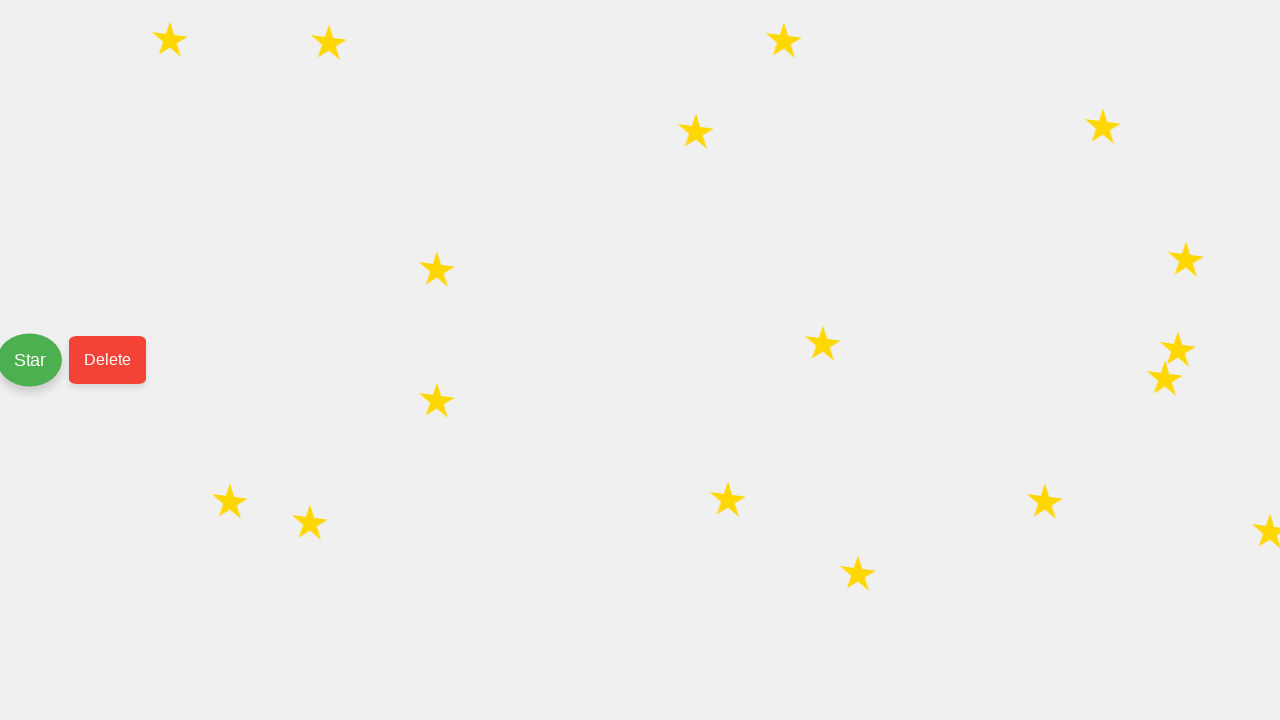

Clicked delete button (delete 1/6) at (108, 360) on #delete-button
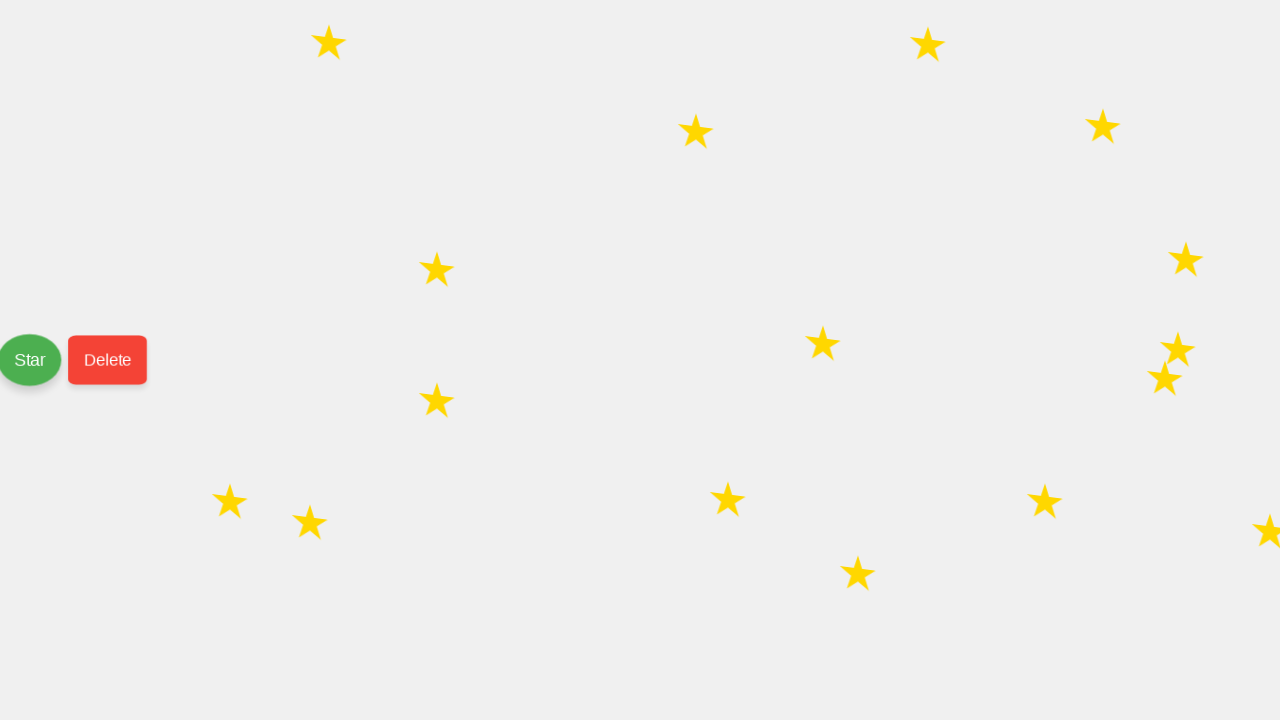

Clicked delete button (delete 2/6) at (108, 360) on #delete-button
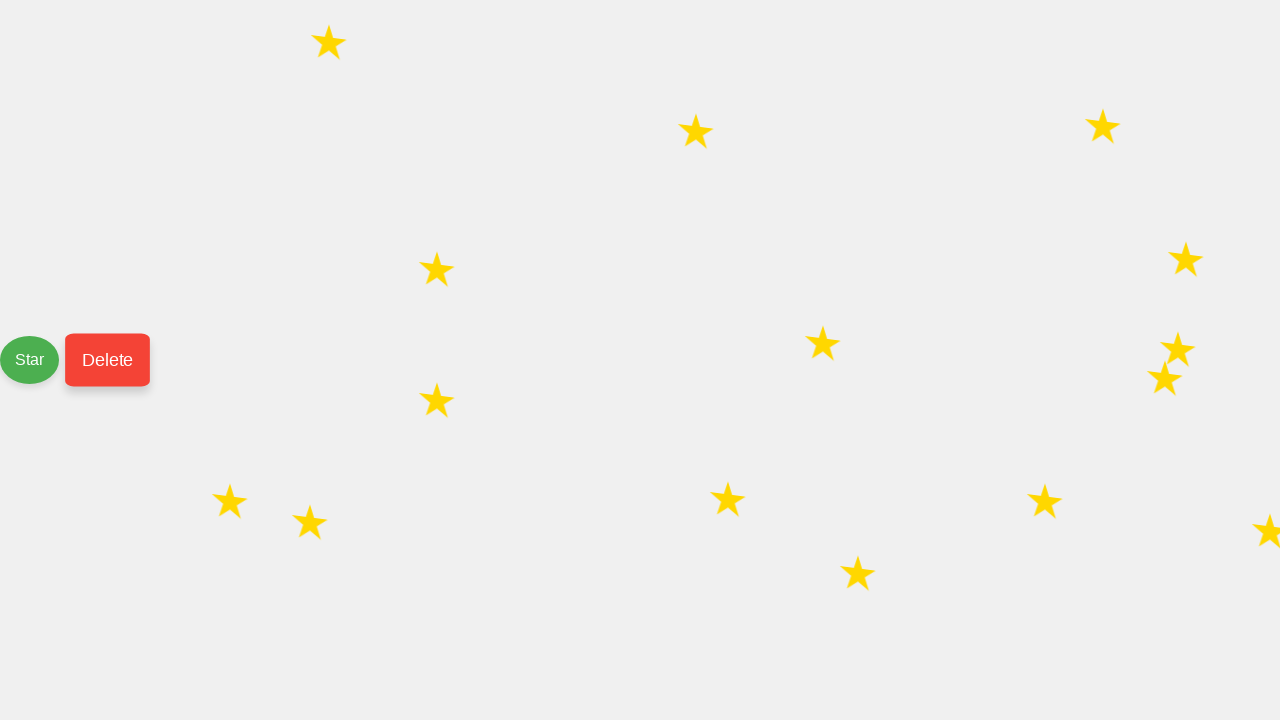

Clicked delete button (delete 3/6) at (108, 360) on #delete-button
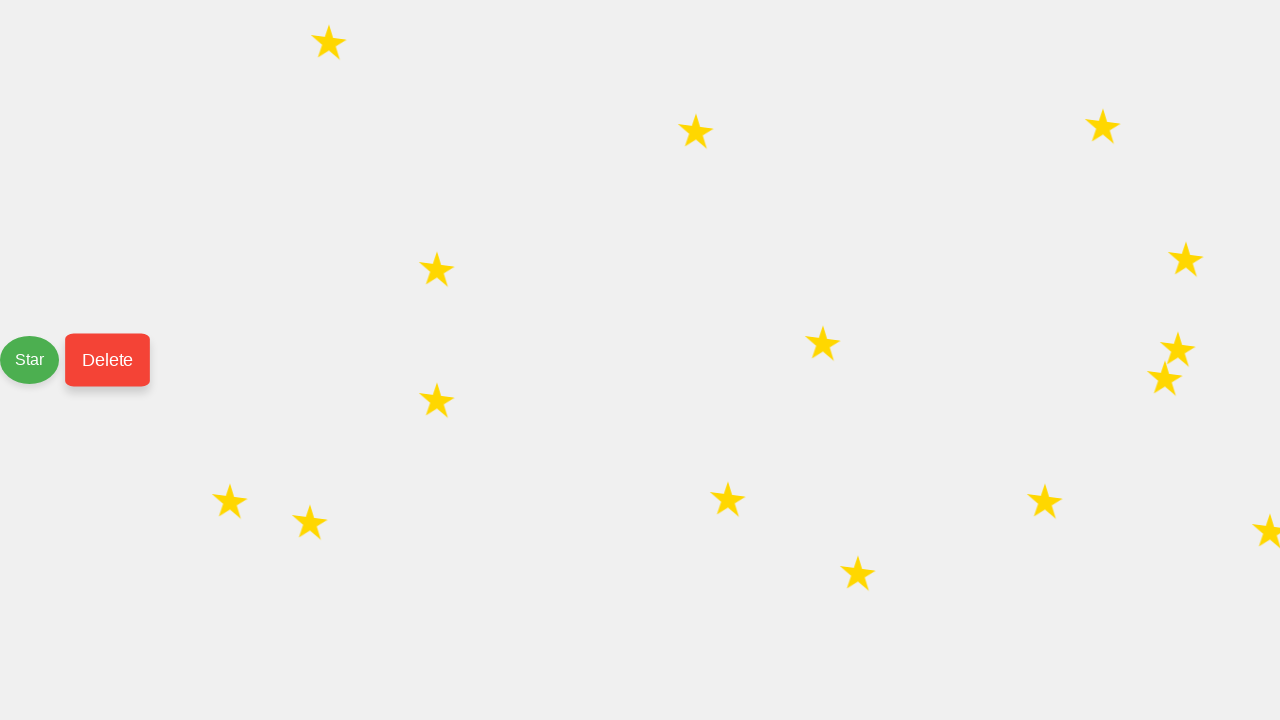

Clicked delete button (delete 4/6) at (108, 360) on #delete-button
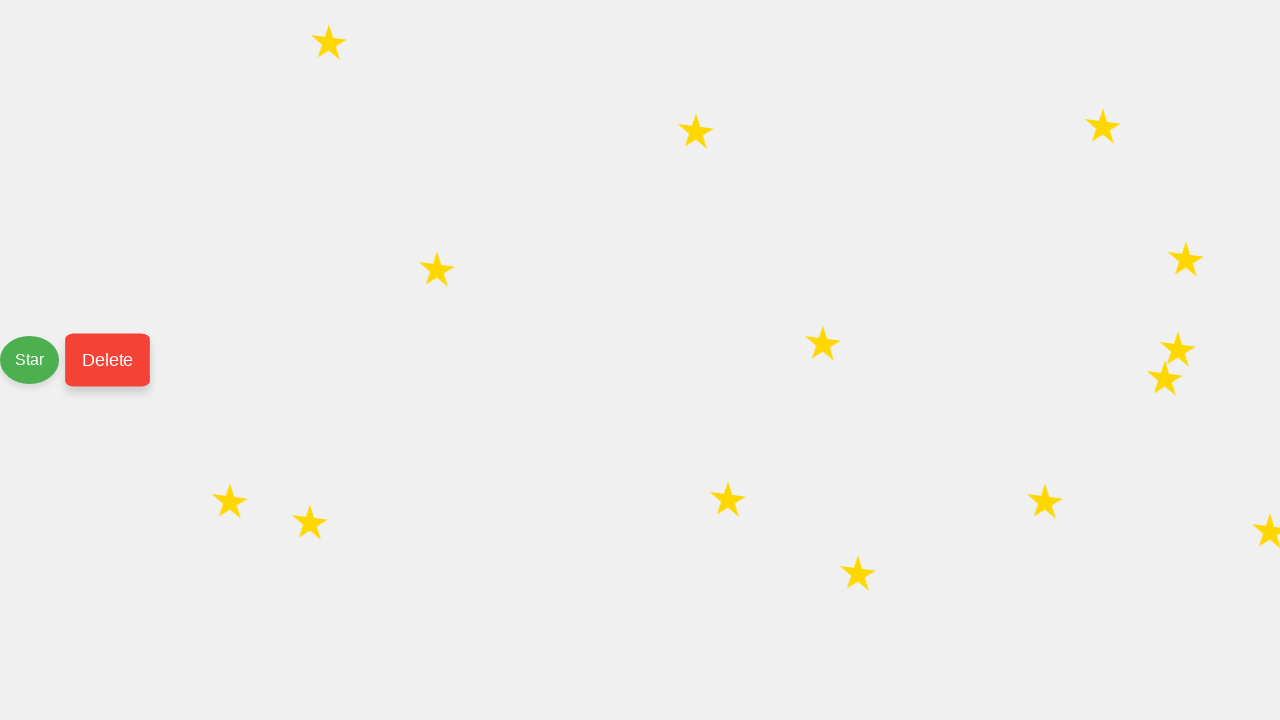

Clicked delete button (delete 5/6) at (108, 360) on #delete-button
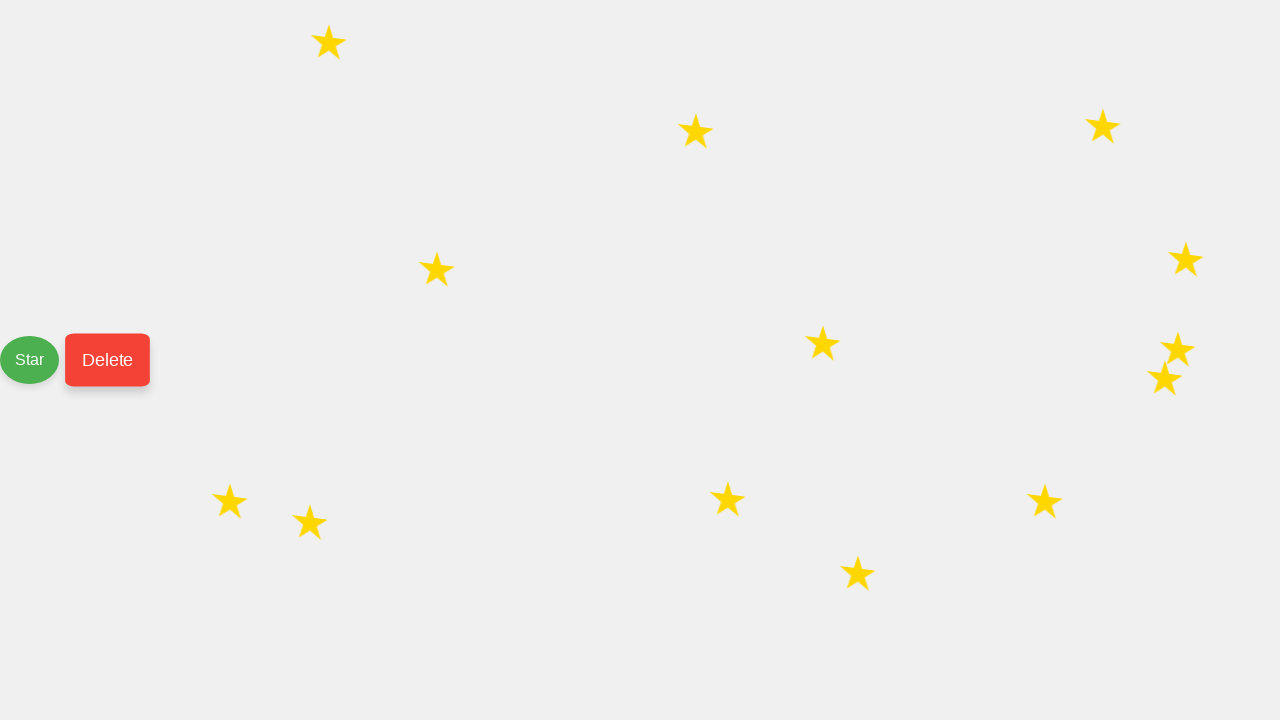

Clicked delete button (delete 6/6) at (108, 360) on #delete-button
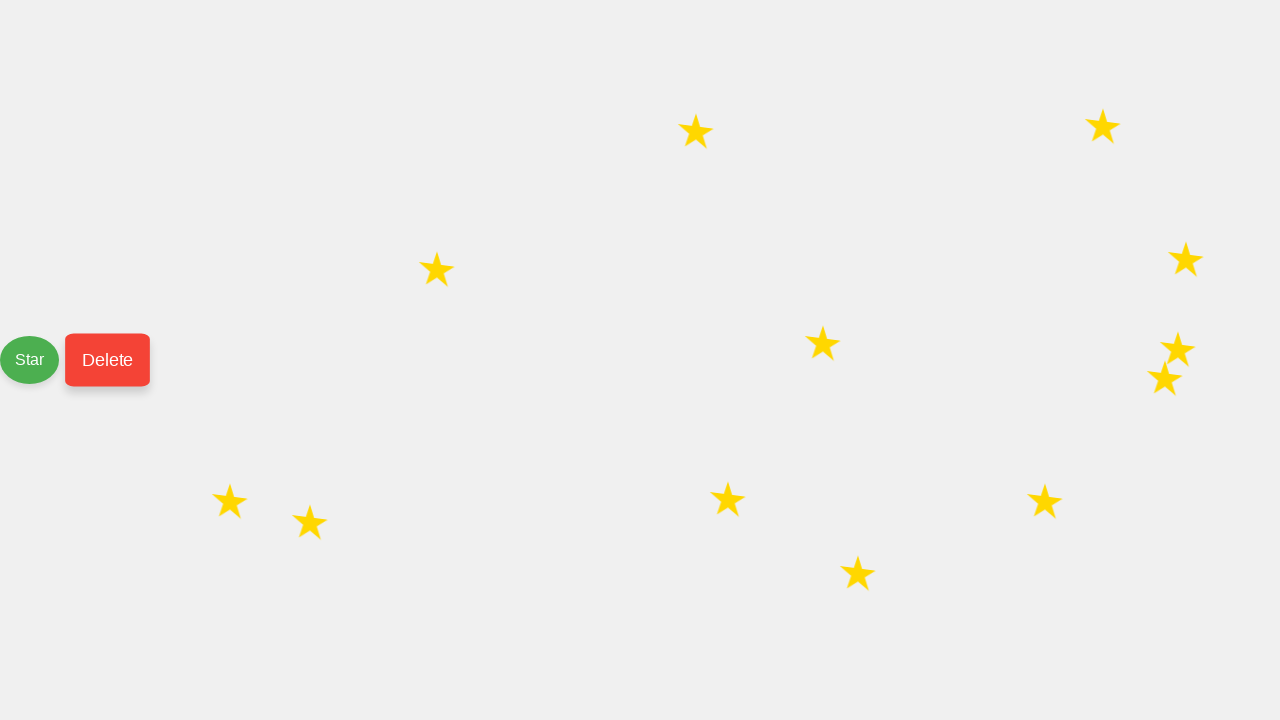

Located all star elements
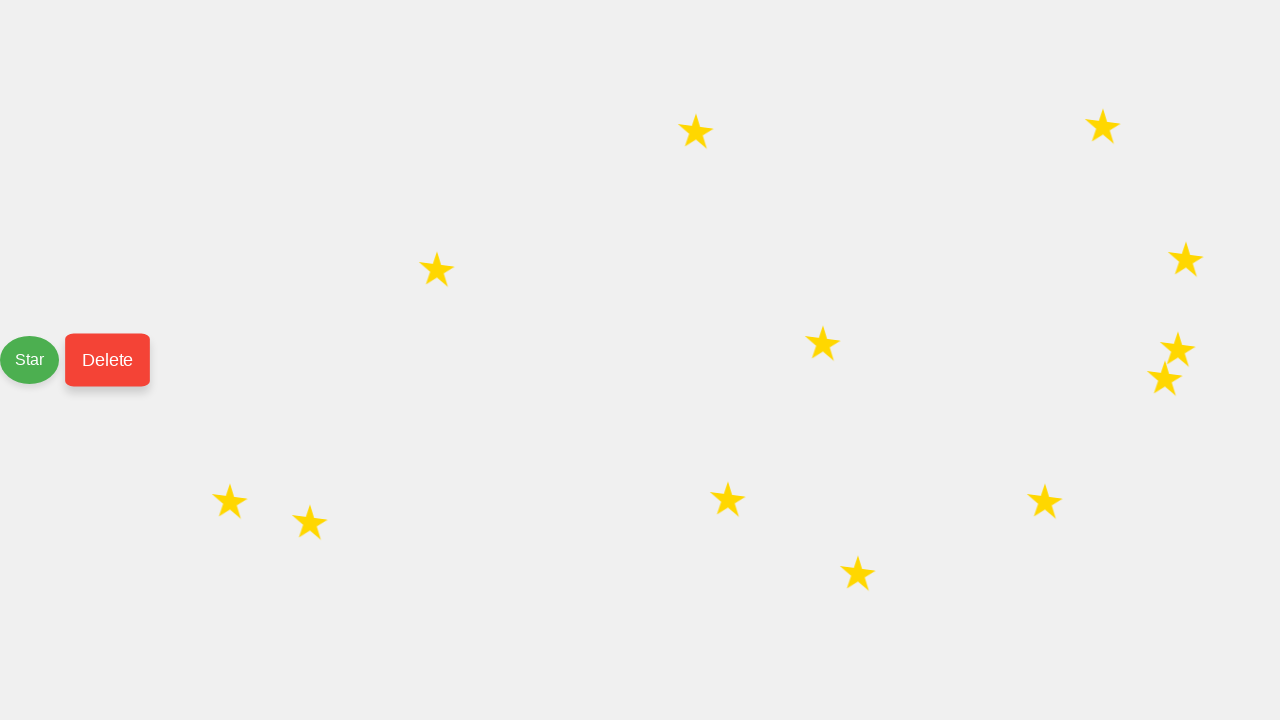

Verified that 14 stars remain after adding 20 and deleting 6
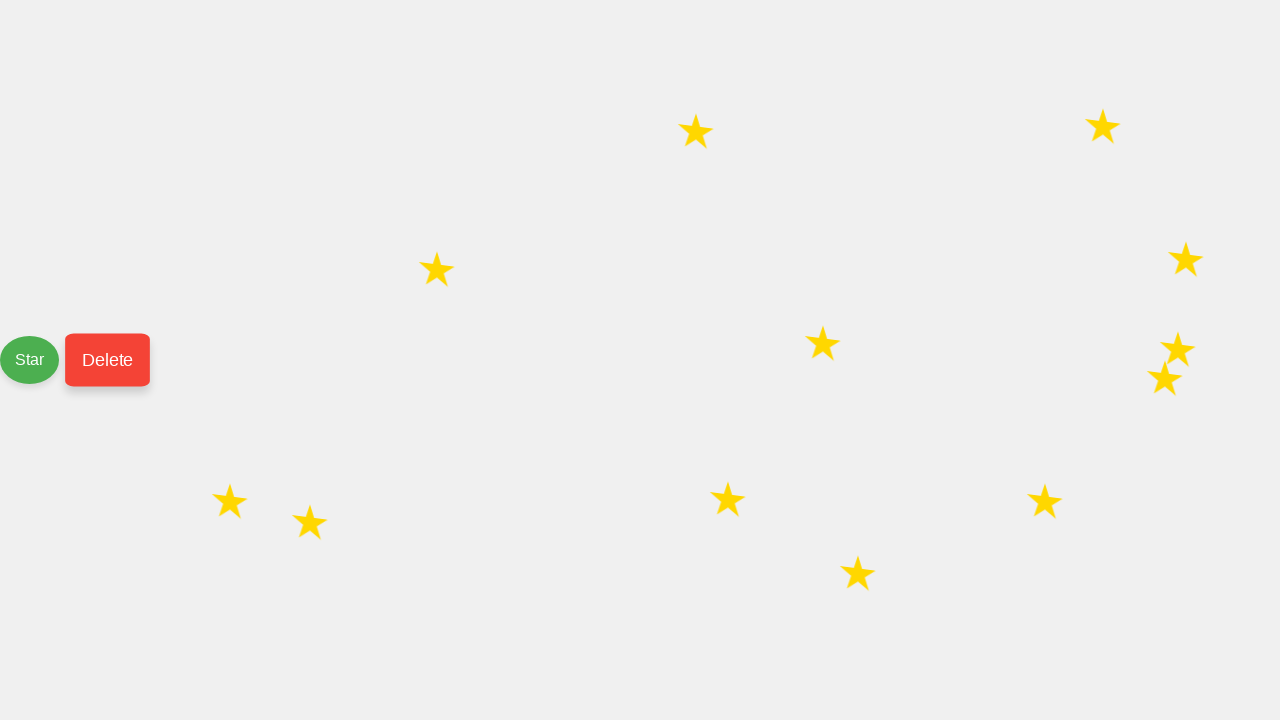

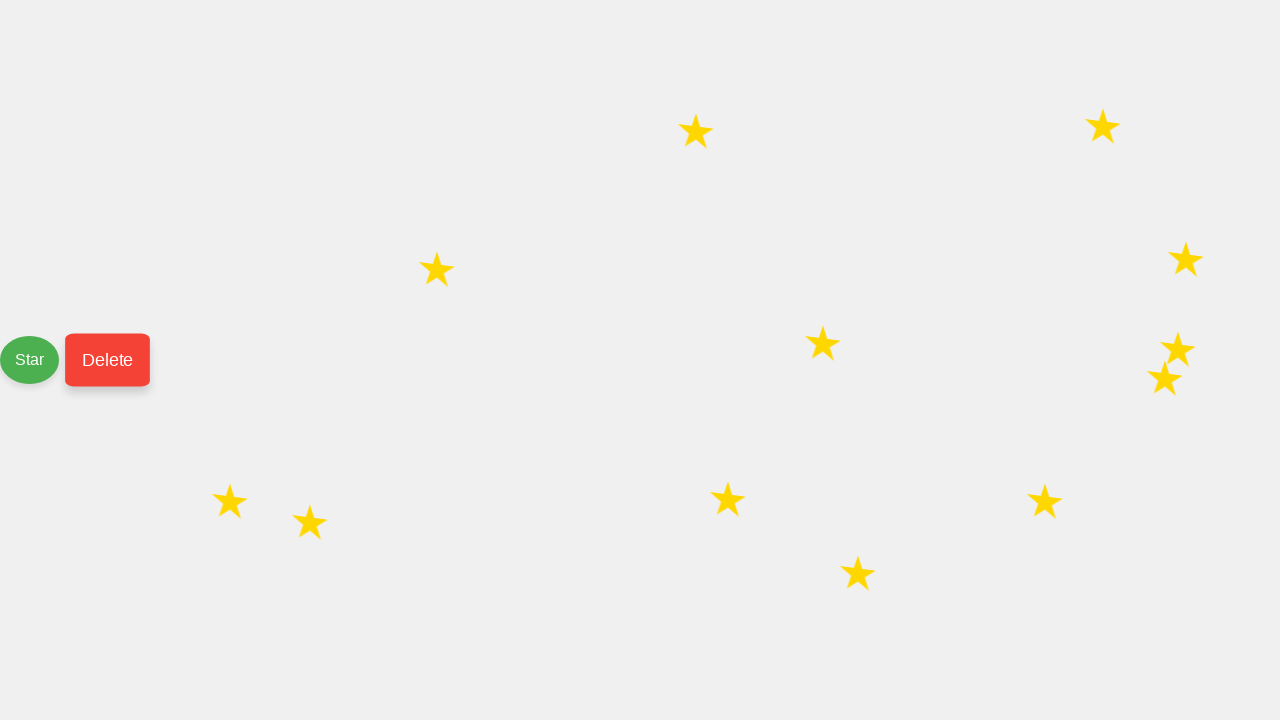